Tests adding a product to cart on DemoBlaze by navigating to a category, selecting a product, and clicking Add to Cart

Starting URL: https://www.demoblaze.com

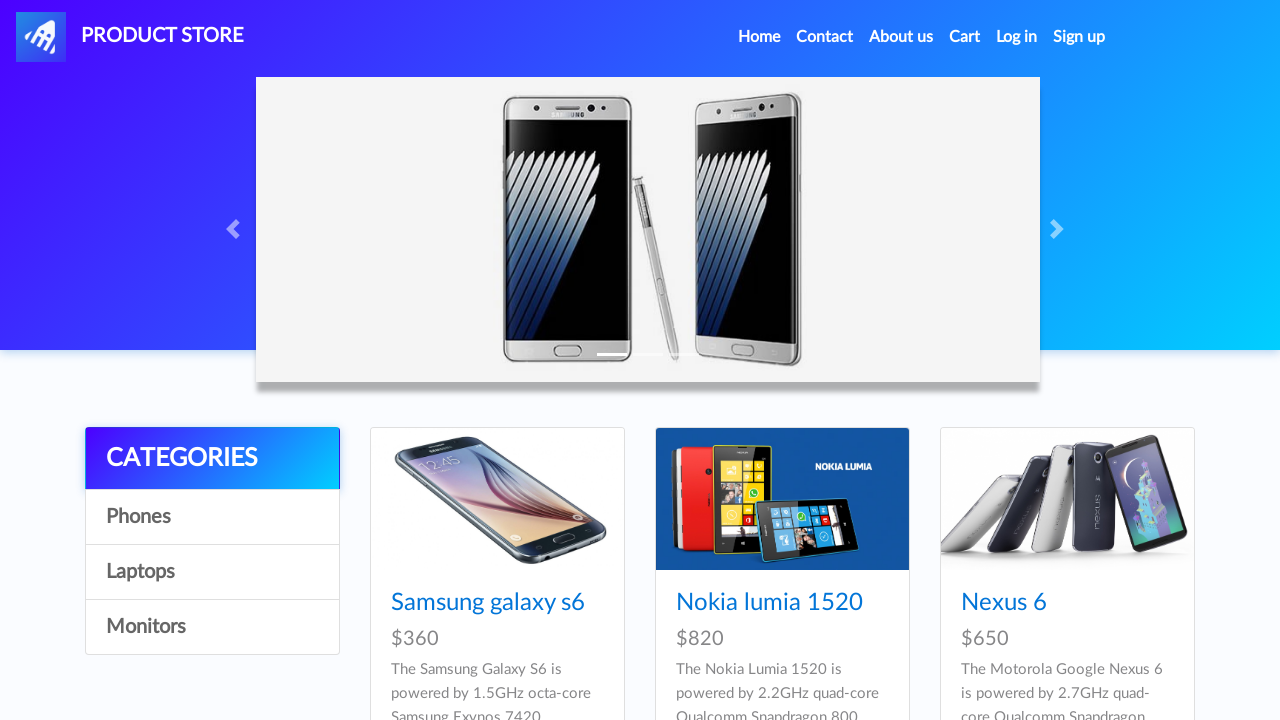

Clicked on 4th category in navigation at (212, 627) on div.list-group a:nth-child(4)
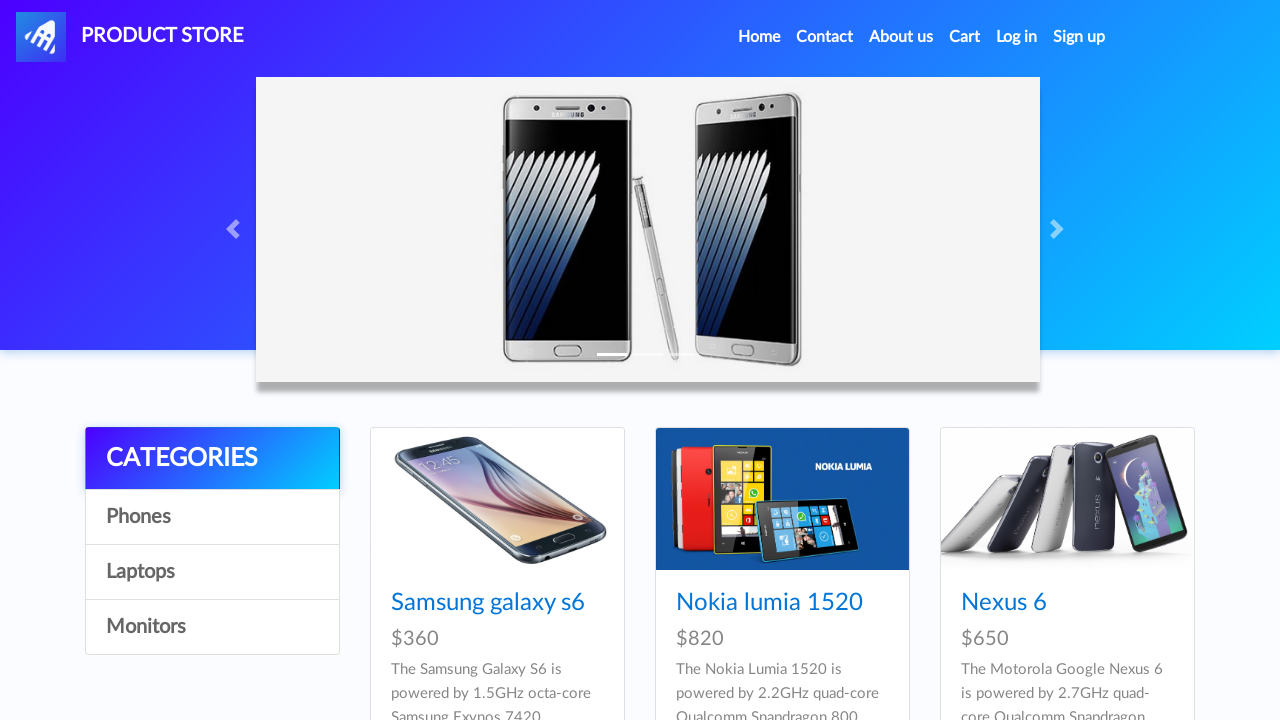

Waited for products to load
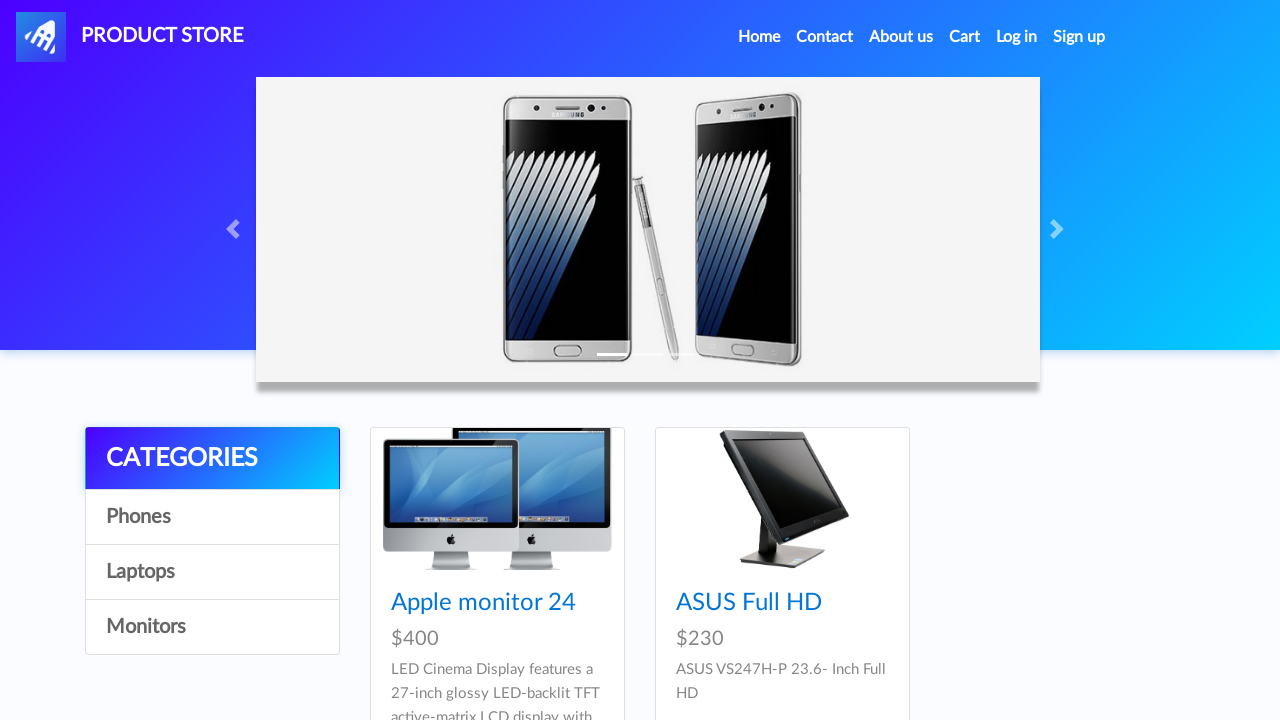

Clicked on first product in category at (484, 603) on div.card h4.card-title a
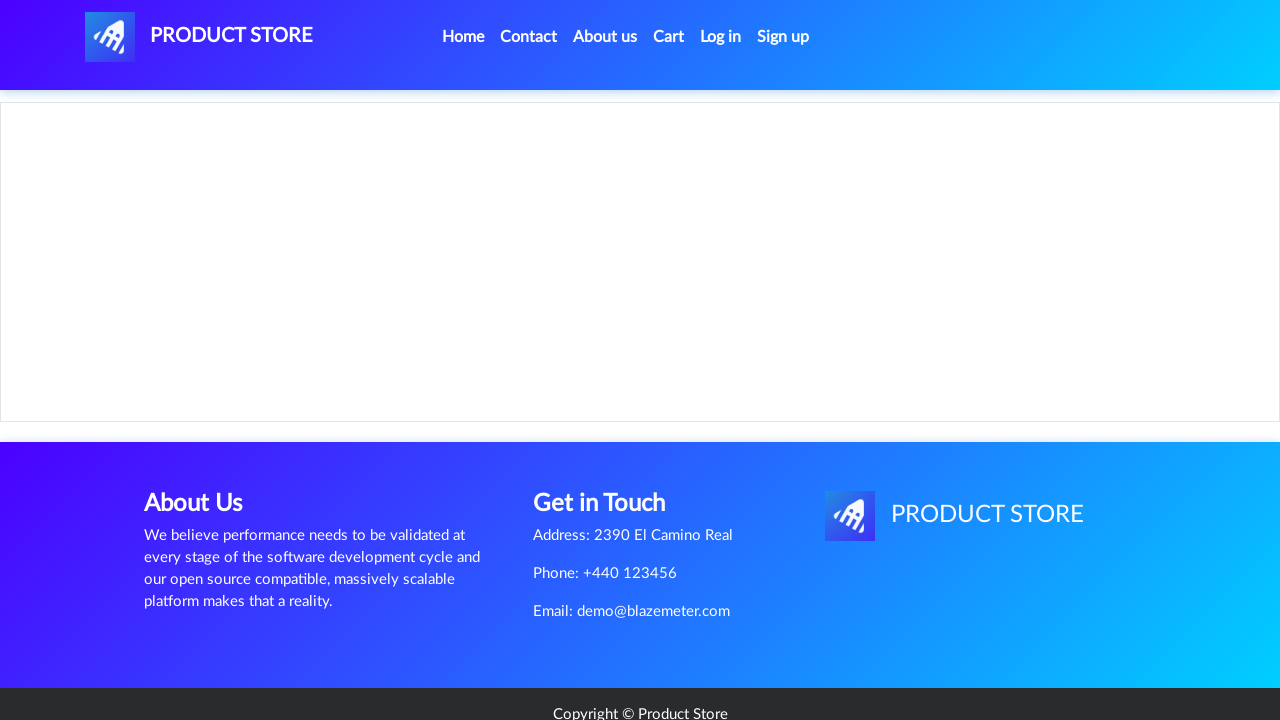

Waited for product details page to load
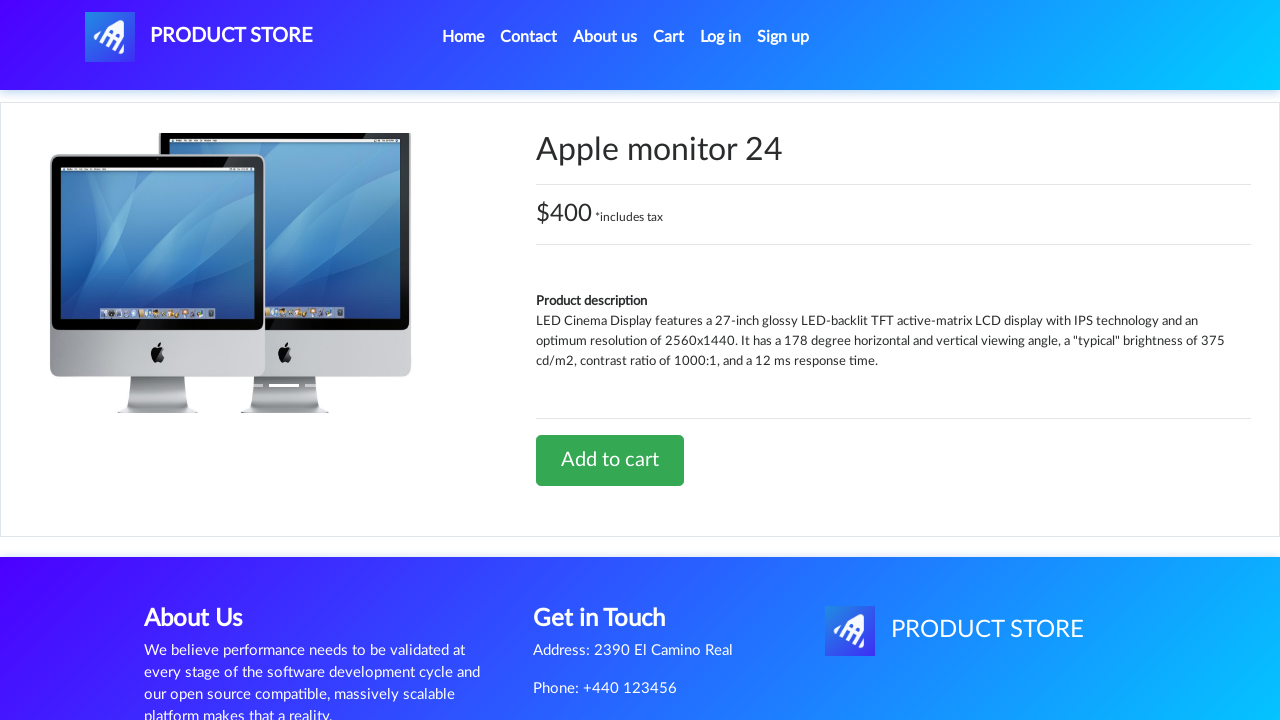

Clicked Add to Cart button at (610, 460) on a.btn.btn-success.btn-lg
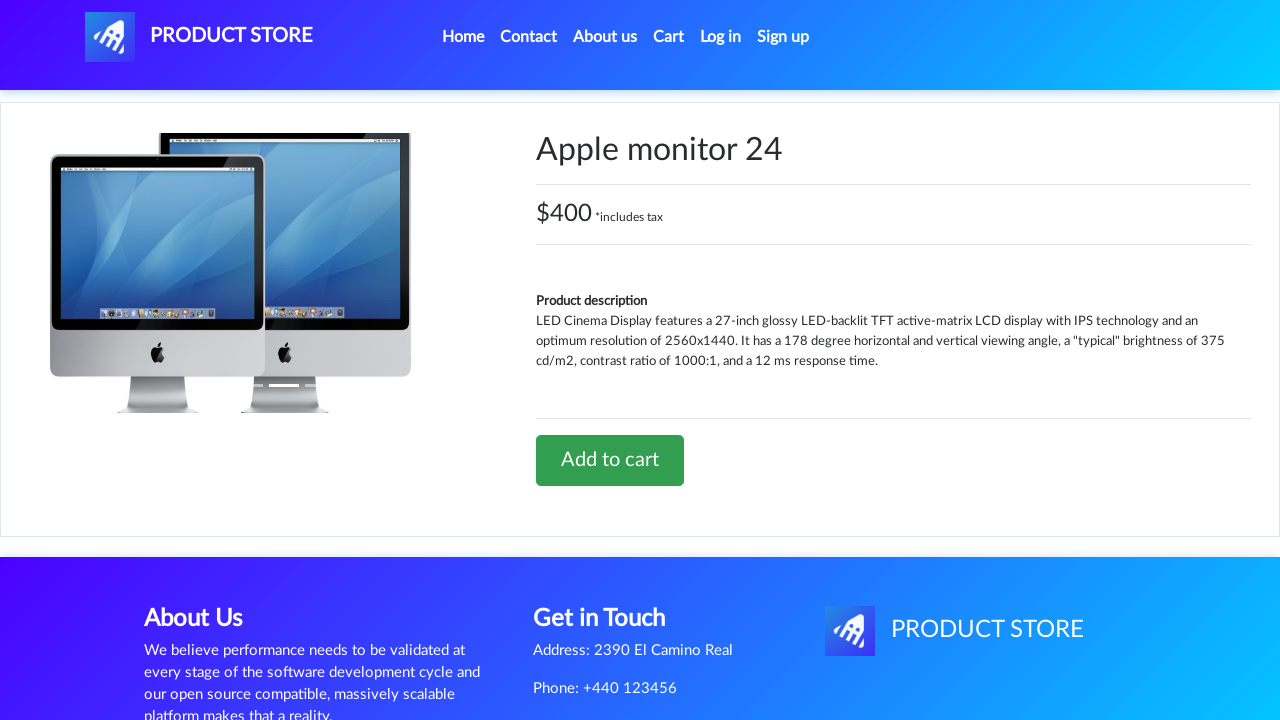

Waited for add to cart action to complete
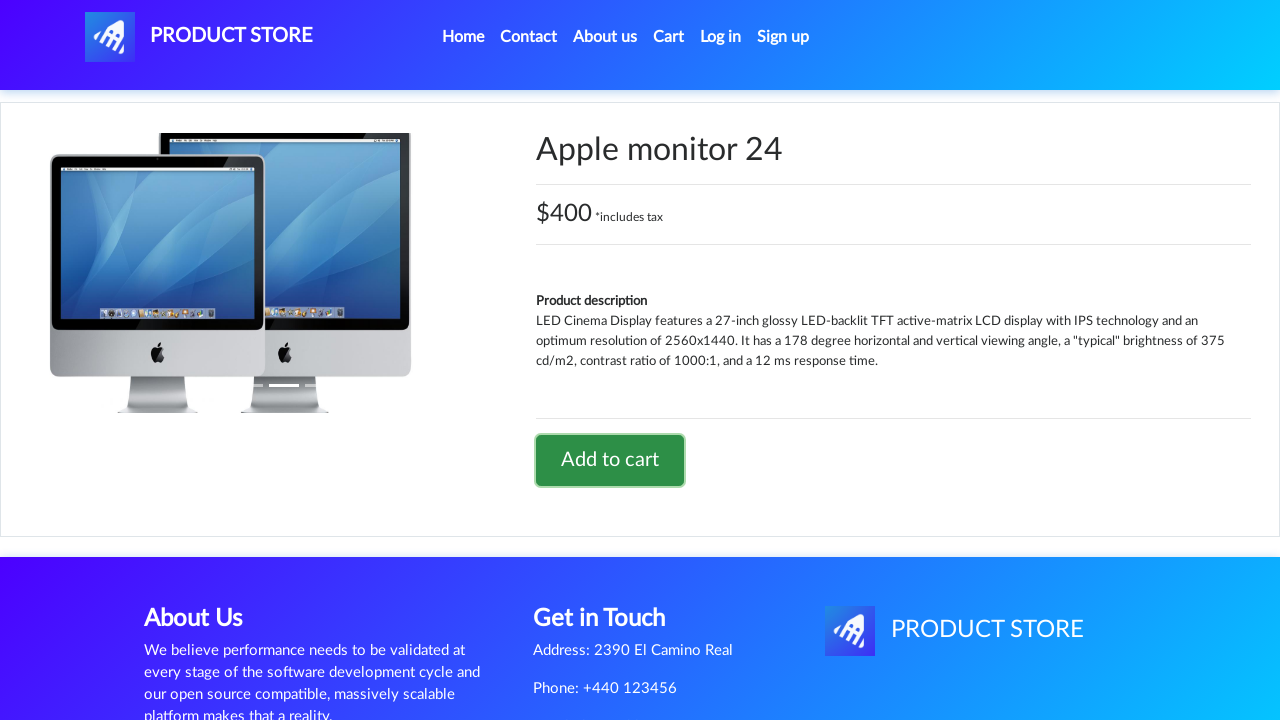

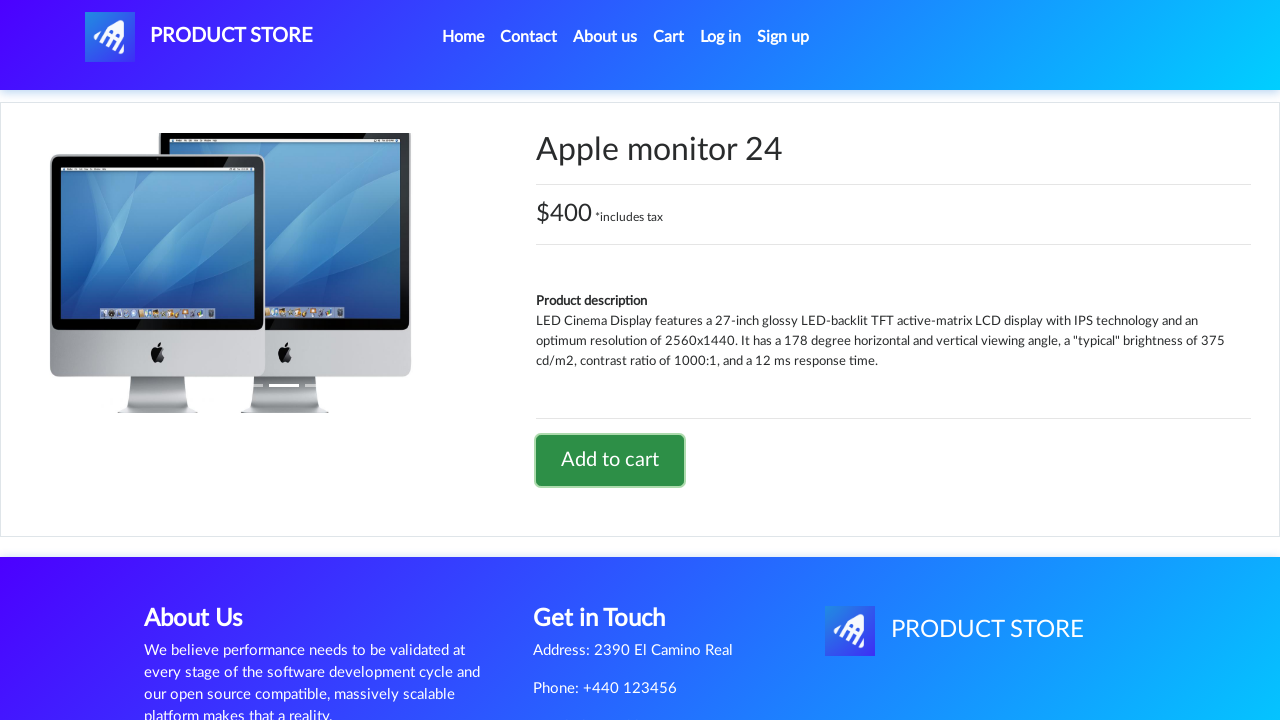